Tests dropdown selection functionality by selecting an option from a dropdown menu using index-based selection

Starting URL: https://the-internet.herokuapp.com/dropdown

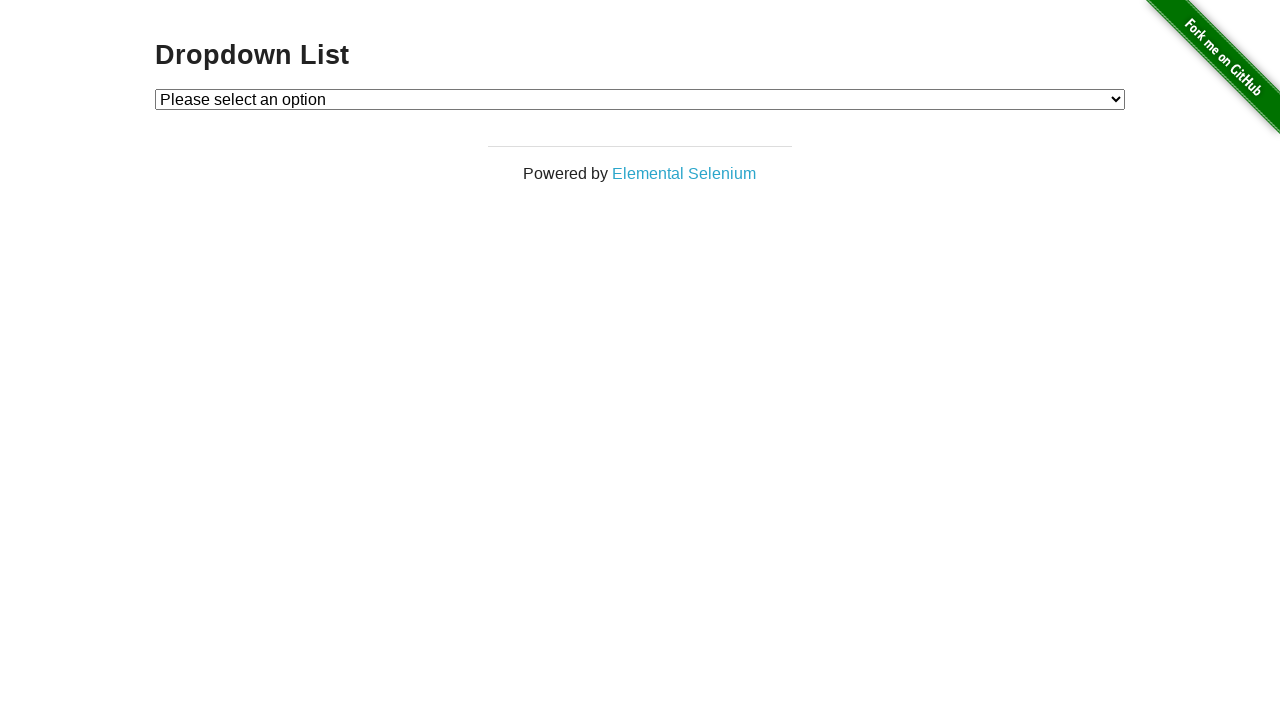

Dropdown menu loaded and became visible
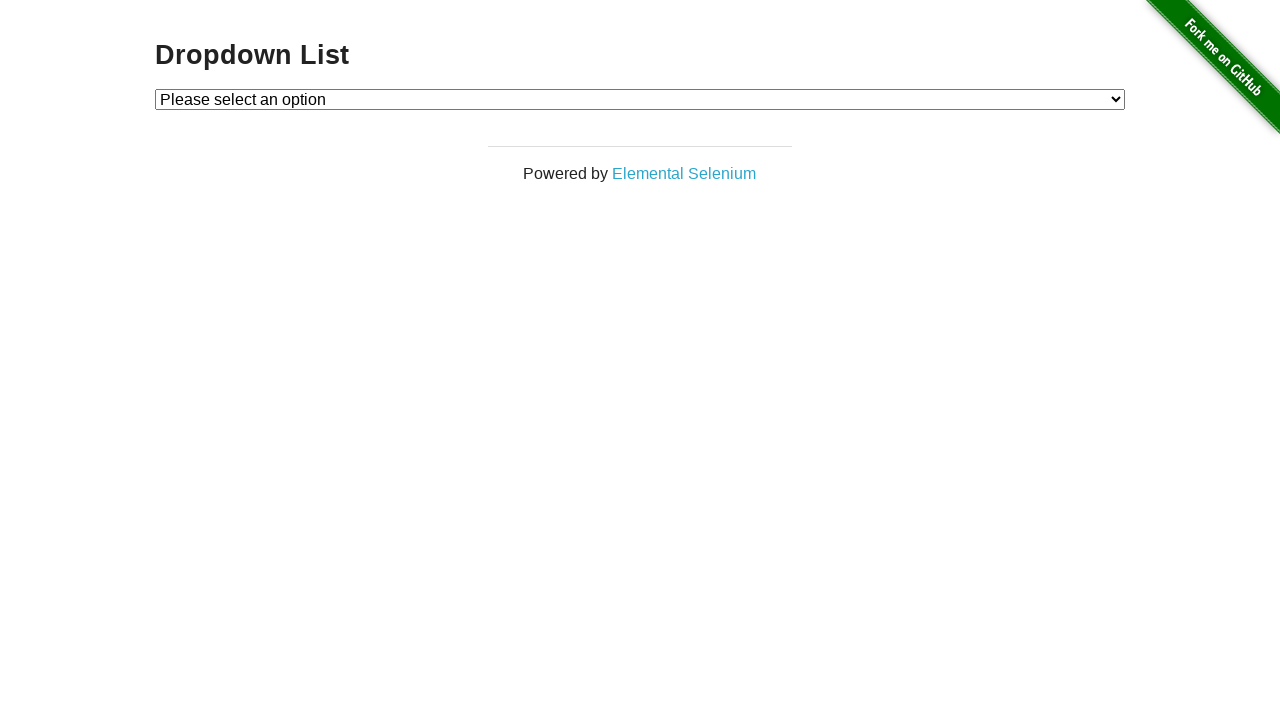

Selected 'Option 1' from dropdown menu using index-based selection on #dropdown
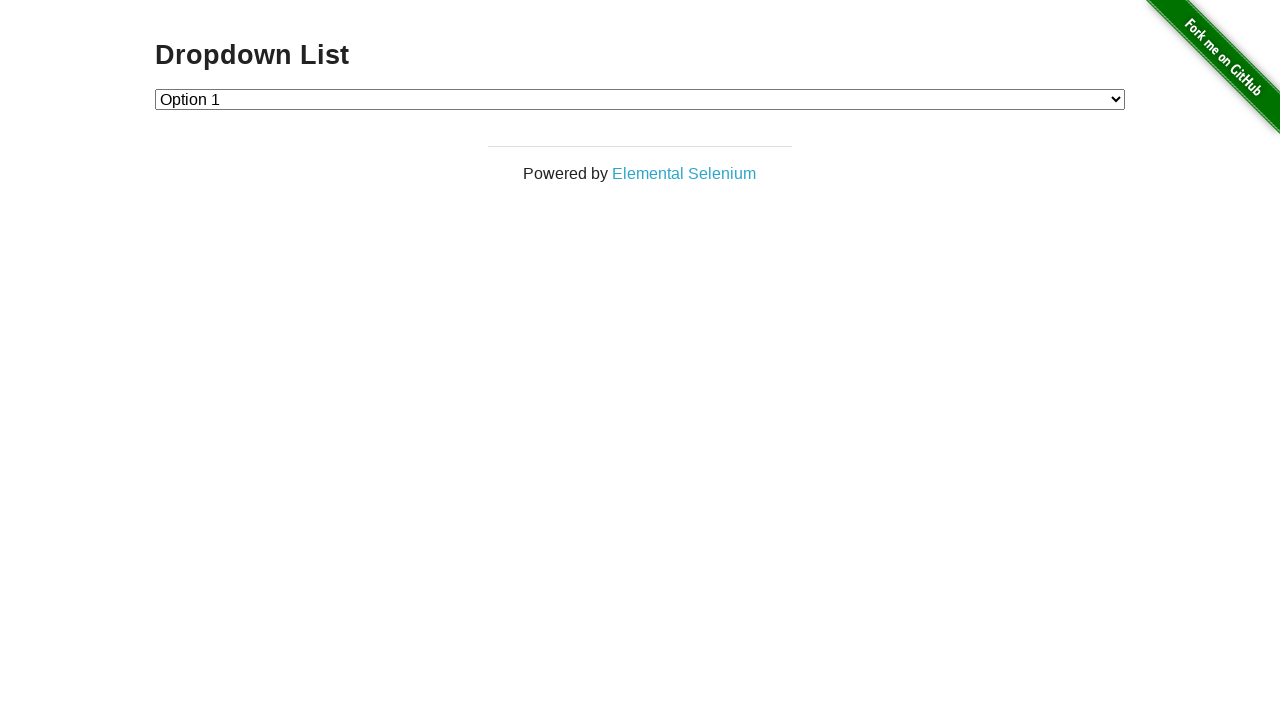

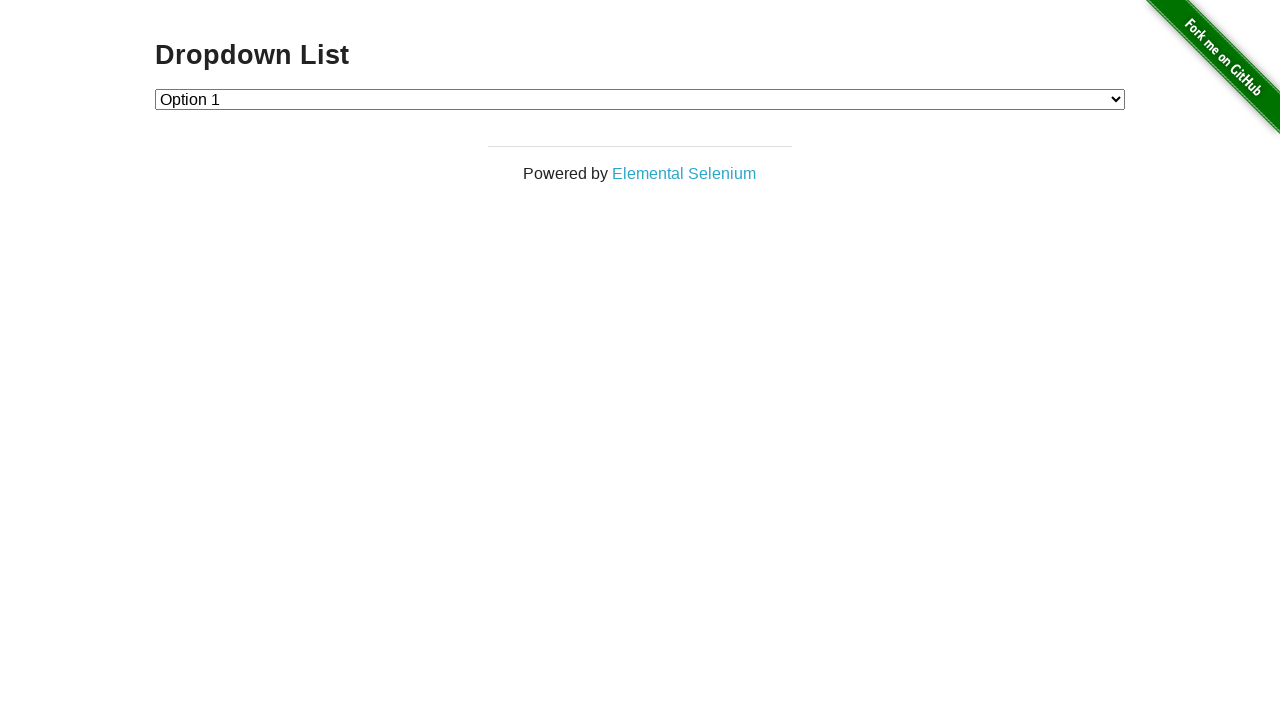